Navigates to the Brazilian Central Bank website and verifies that the dollar exchange rate element is displayed on the homepage.

Starting URL: https://www.bcb.gov.br/?bc=

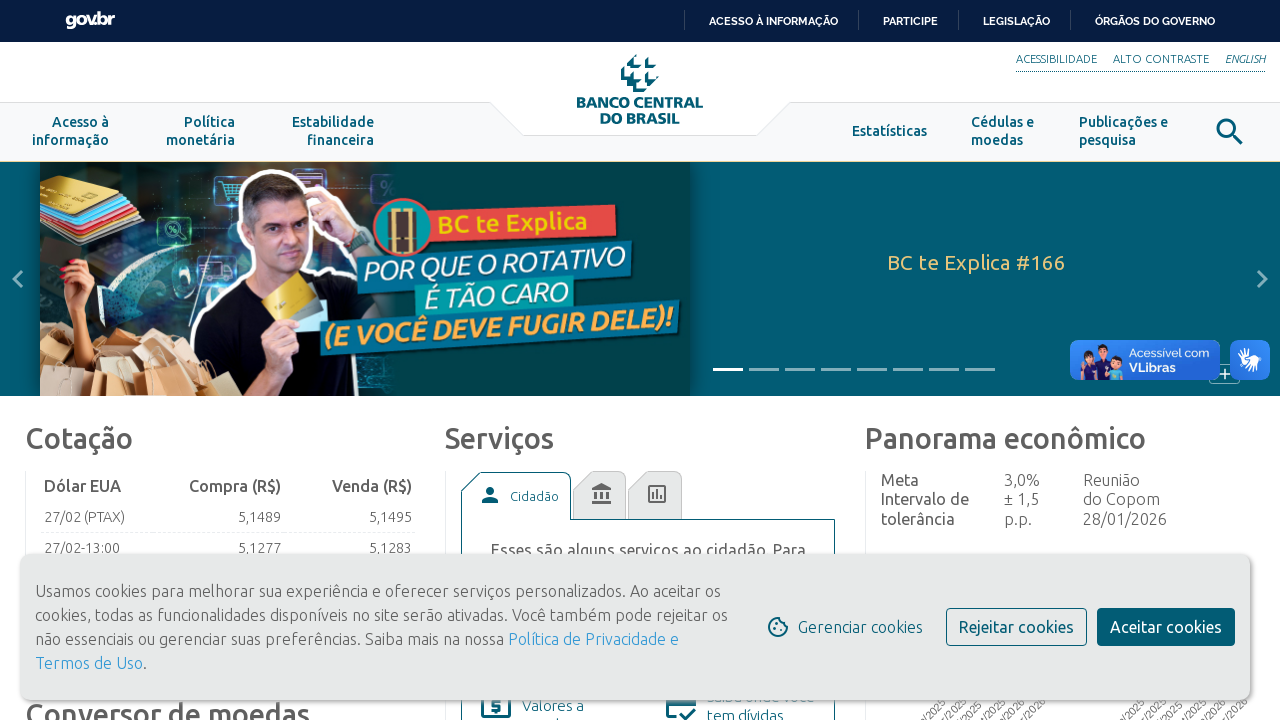

Navigated to Brazilian Central Bank homepage
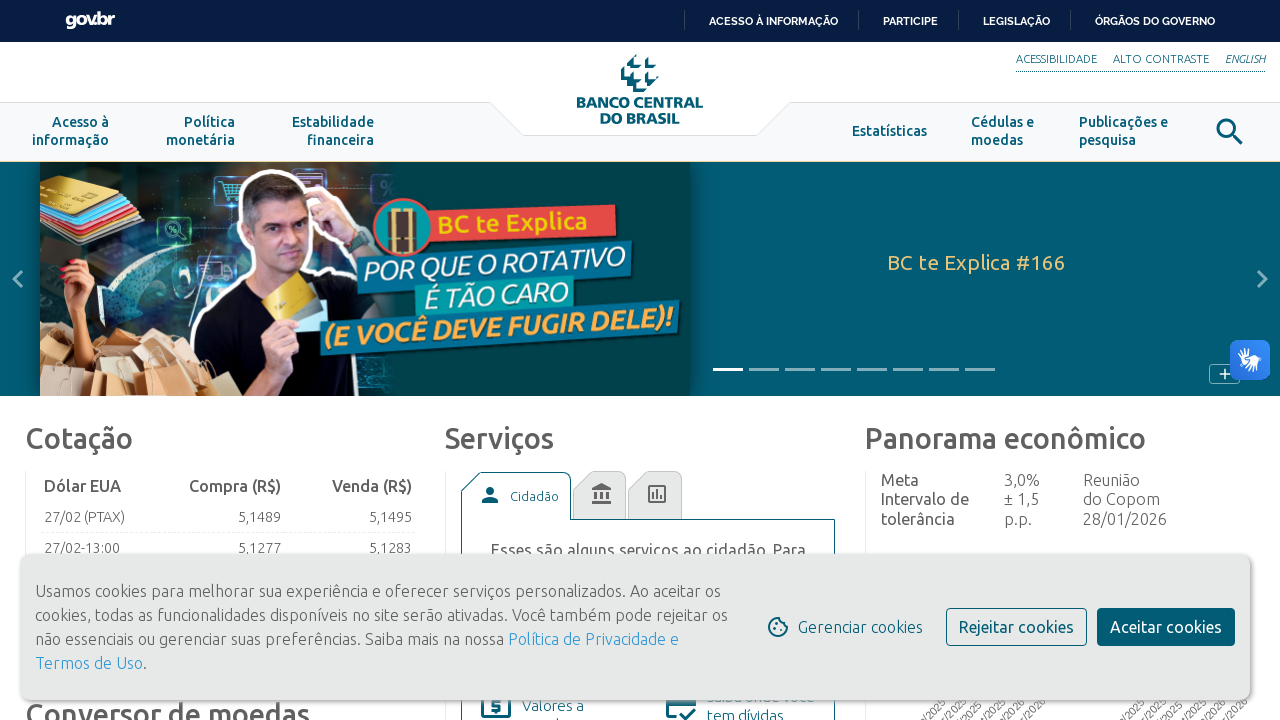

Dollar exchange rate element is visible on the homepage
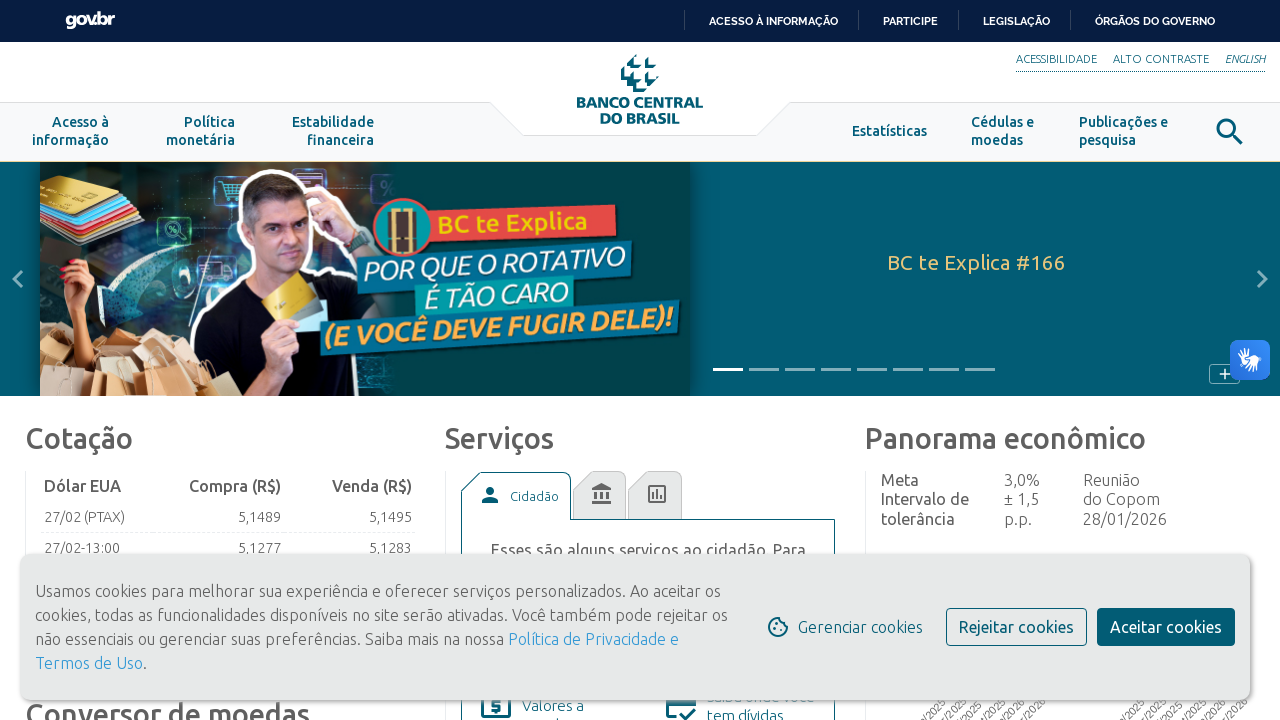

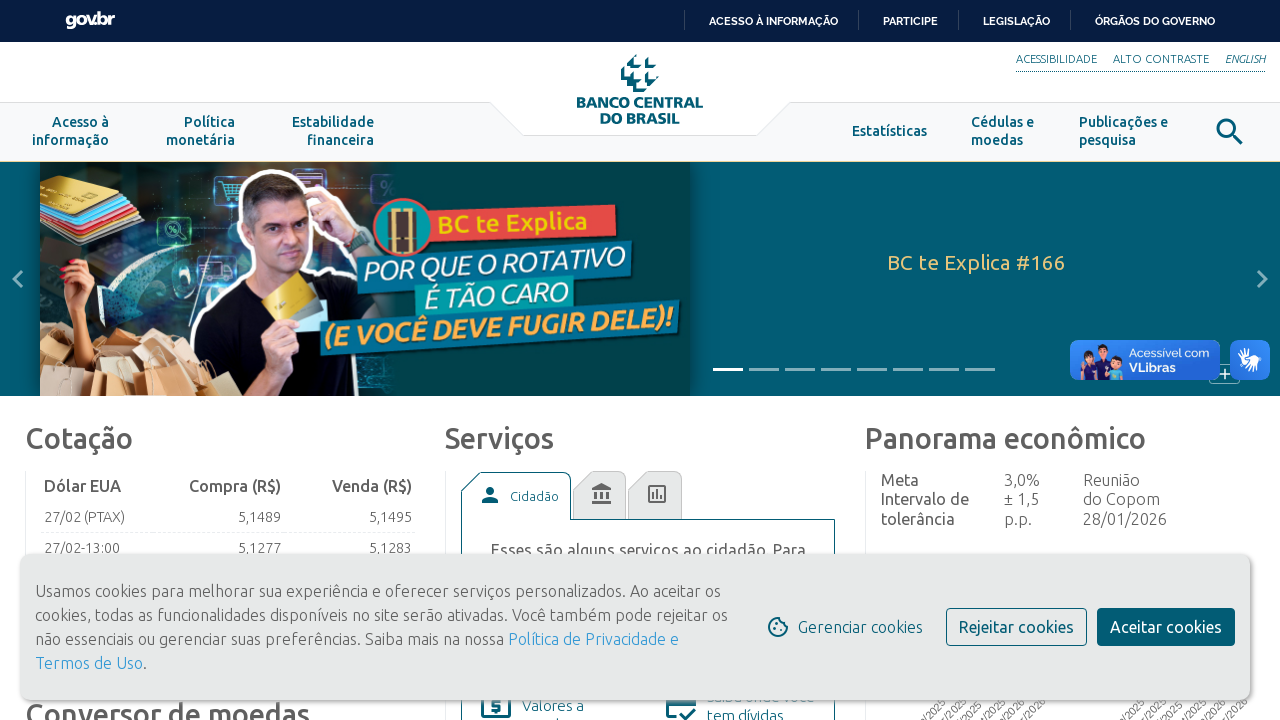